Tests the Text Box tab selection on the DemoQA elements page by clicking on the Text Box menu item and verifying the Text Box header appears.

Starting URL: https://demoqa.com/elements

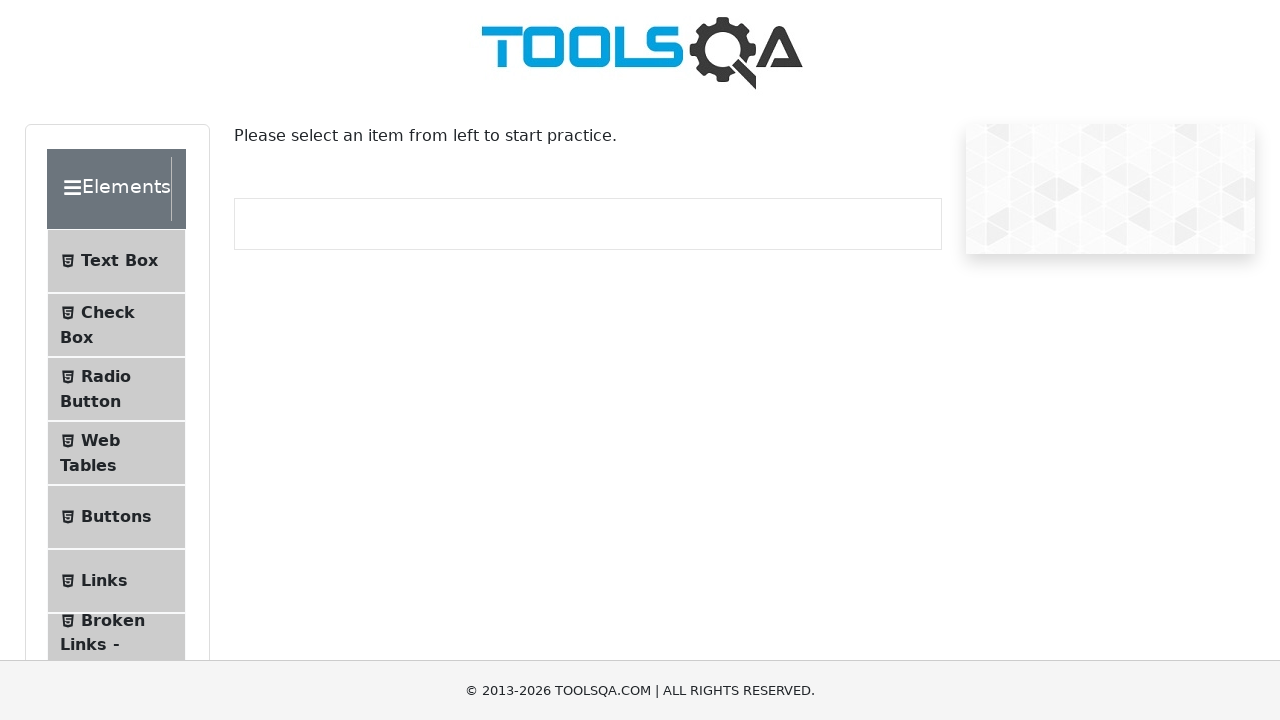

Clicked on the 'Text Box' tab in the left menu at (116, 261) on #item-0
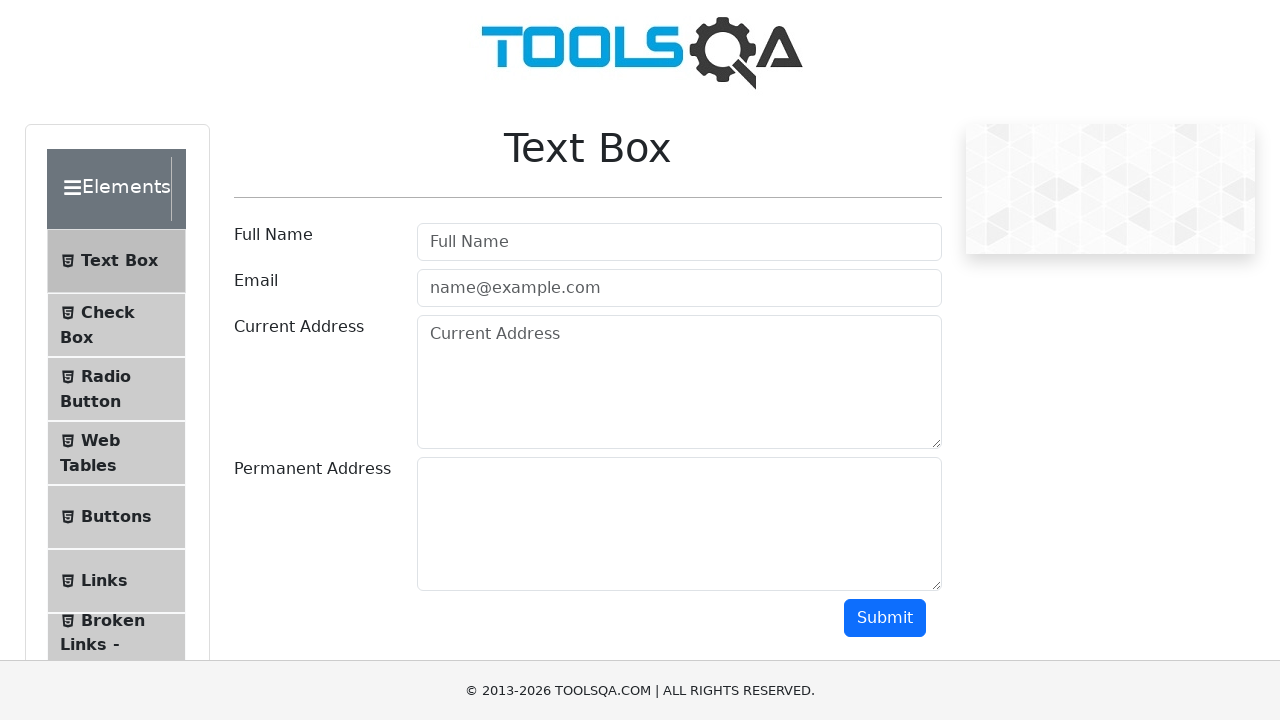

Verified the Text Box header is displayed
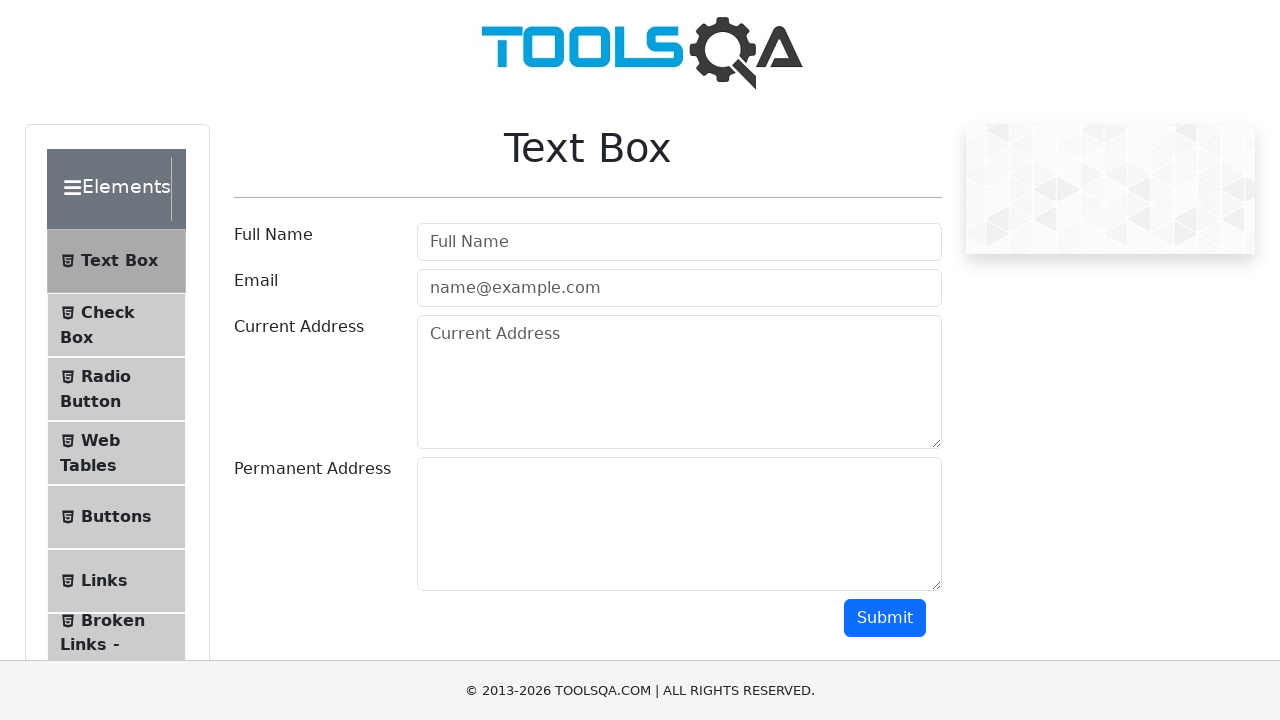

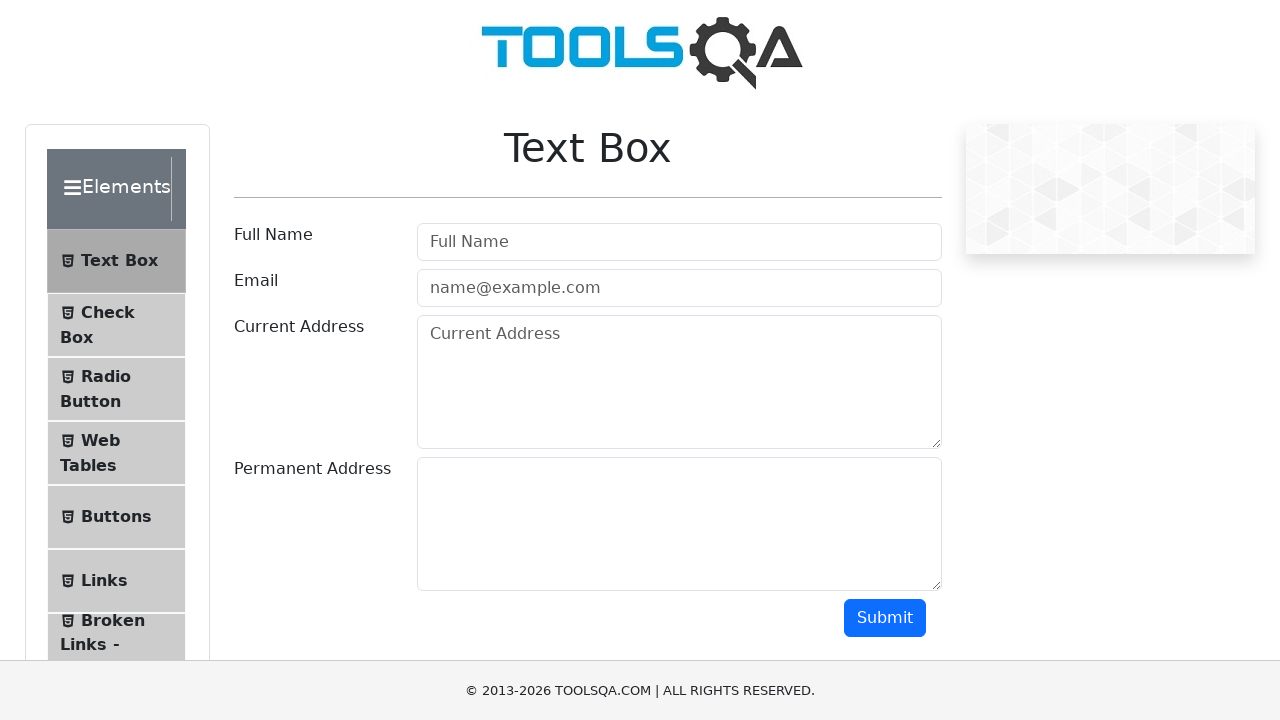